Tests that the Clear completed button displays the correct text when there are completed items

Starting URL: https://demo.playwright.dev/todomvc

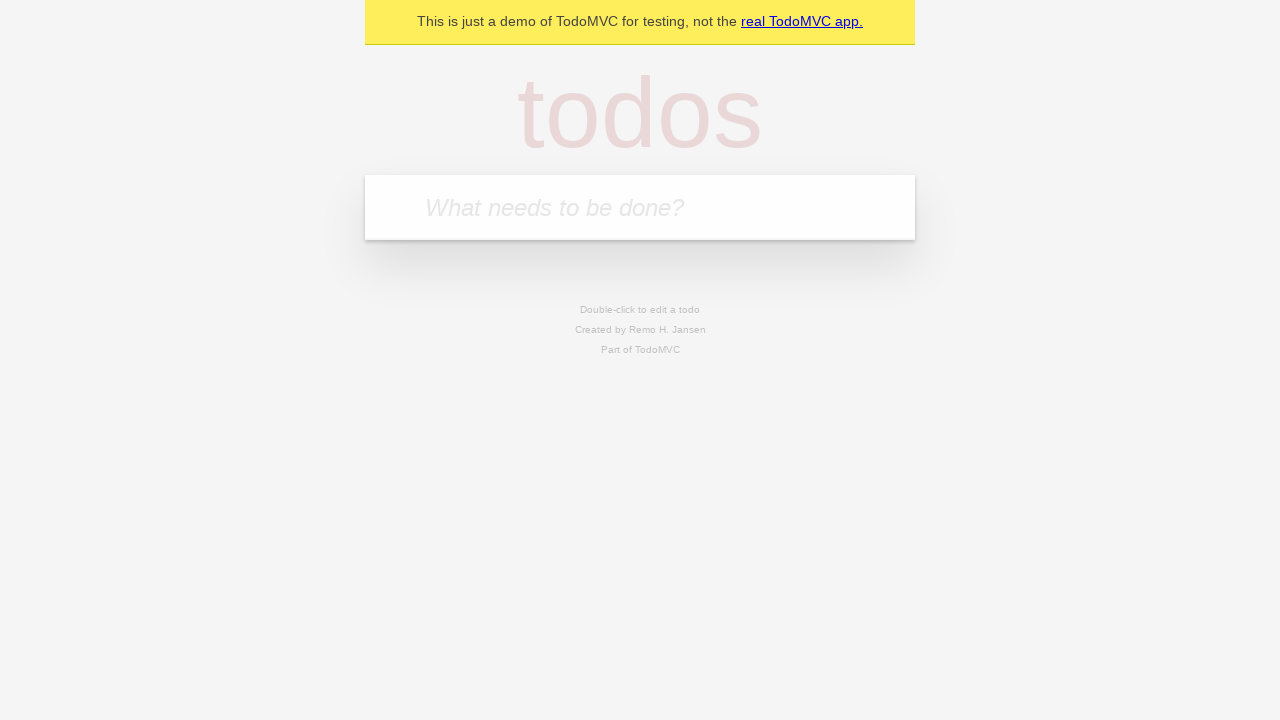

Filled todo input with 'buy some cheese' on internal:attr=[placeholder="What needs to be done?"i]
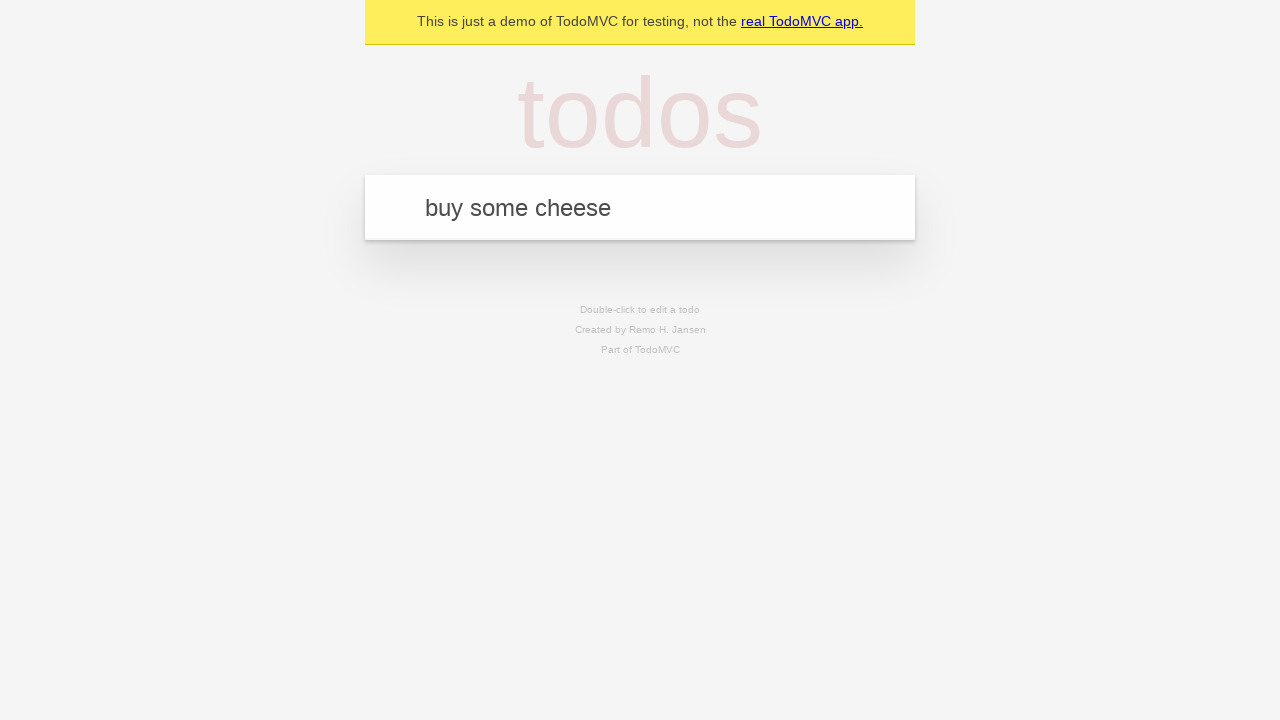

Pressed Enter to create first todo on internal:attr=[placeholder="What needs to be done?"i]
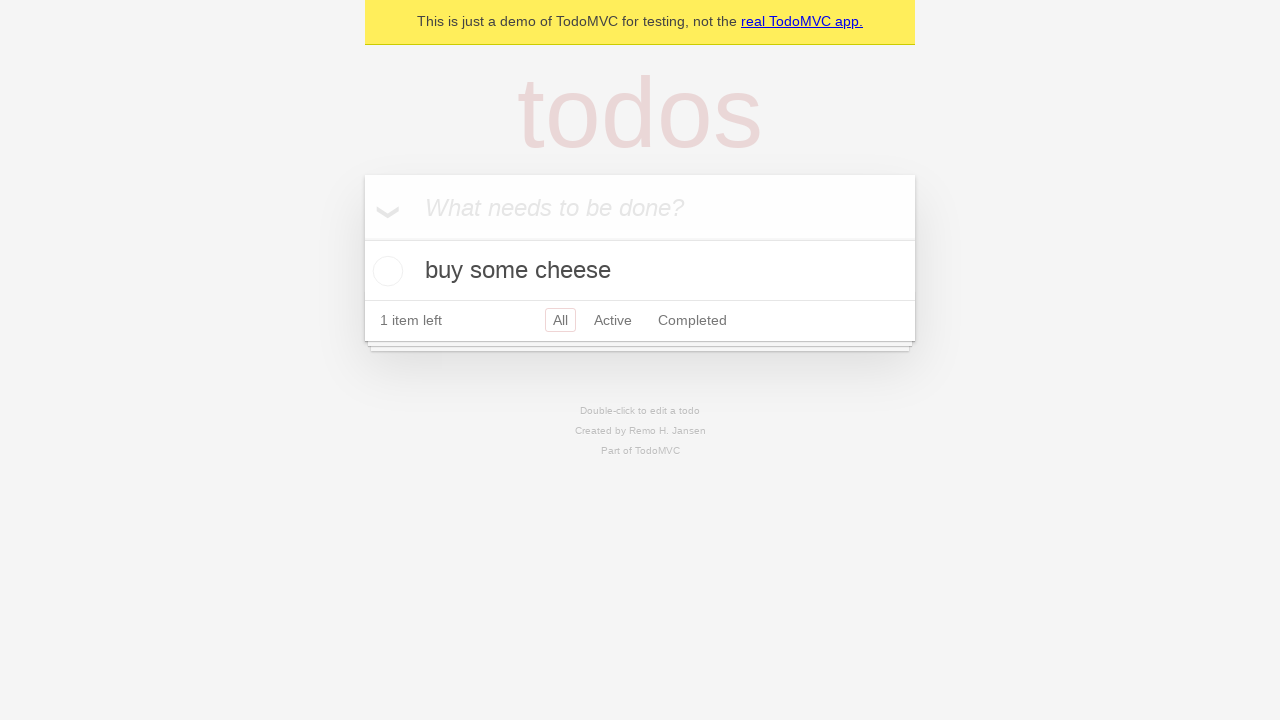

Filled todo input with 'feed the cat' on internal:attr=[placeholder="What needs to be done?"i]
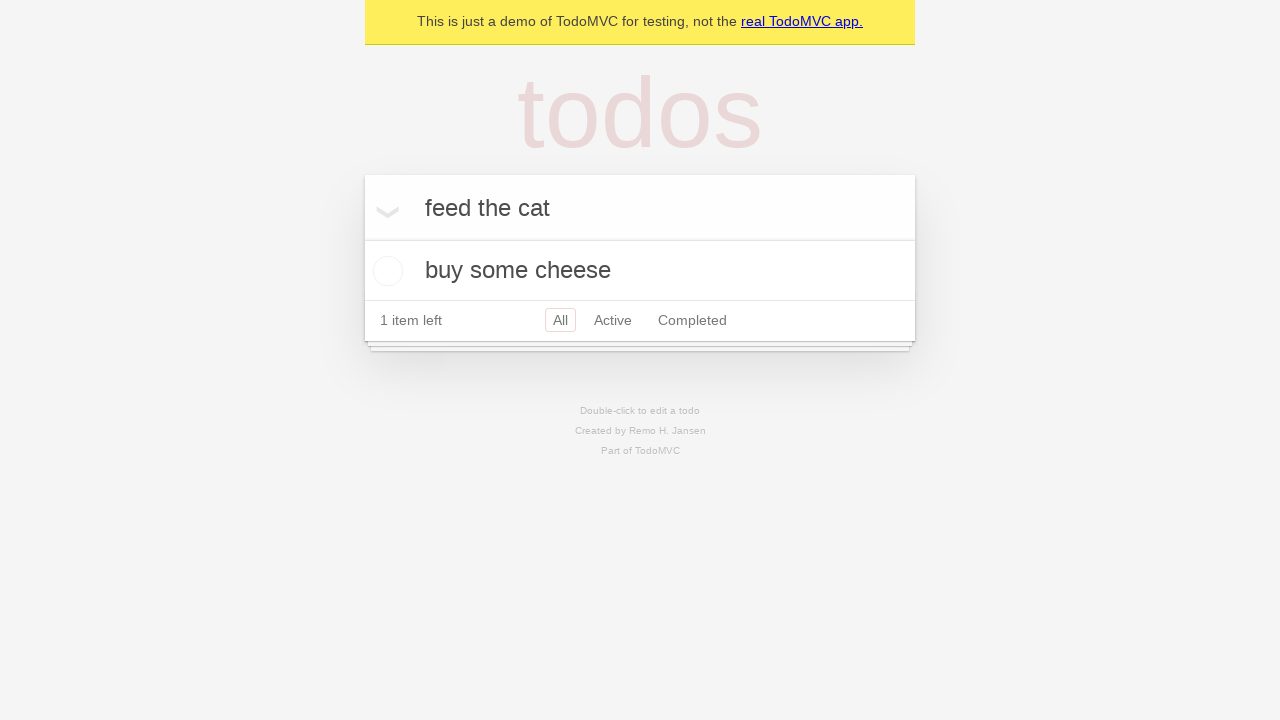

Pressed Enter to create second todo on internal:attr=[placeholder="What needs to be done?"i]
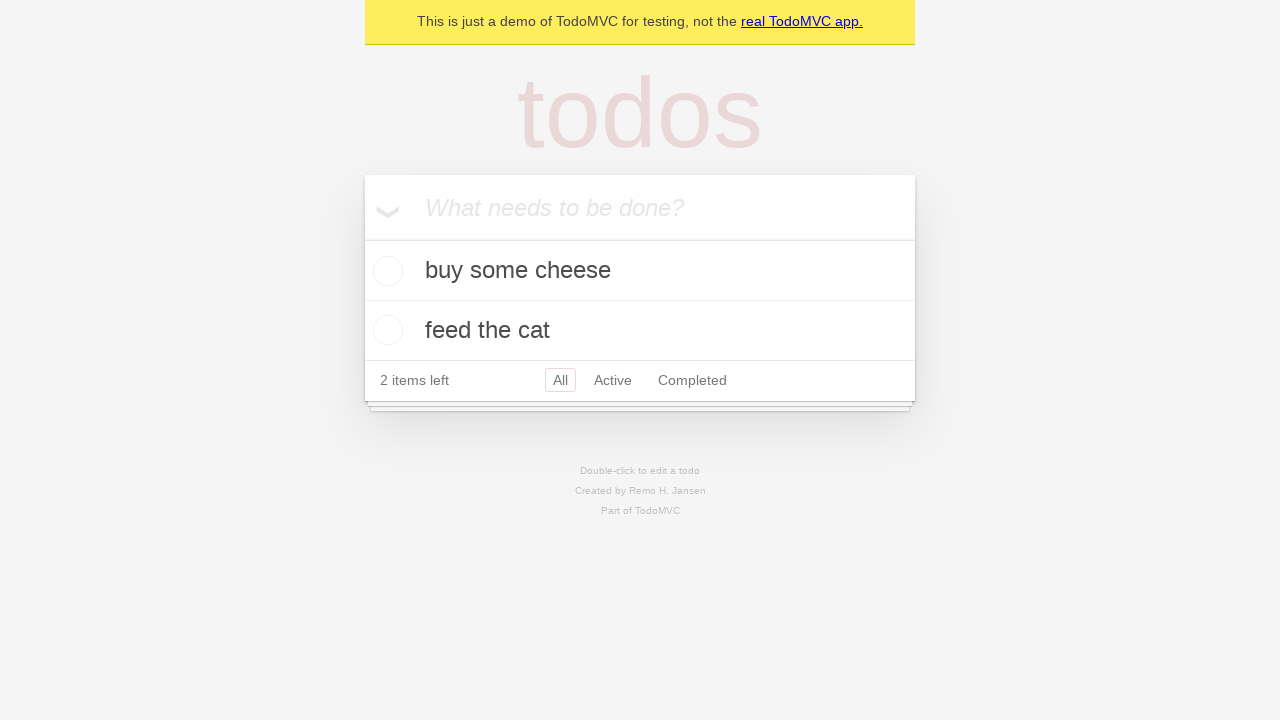

Filled todo input with 'book a doctors appointment' on internal:attr=[placeholder="What needs to be done?"i]
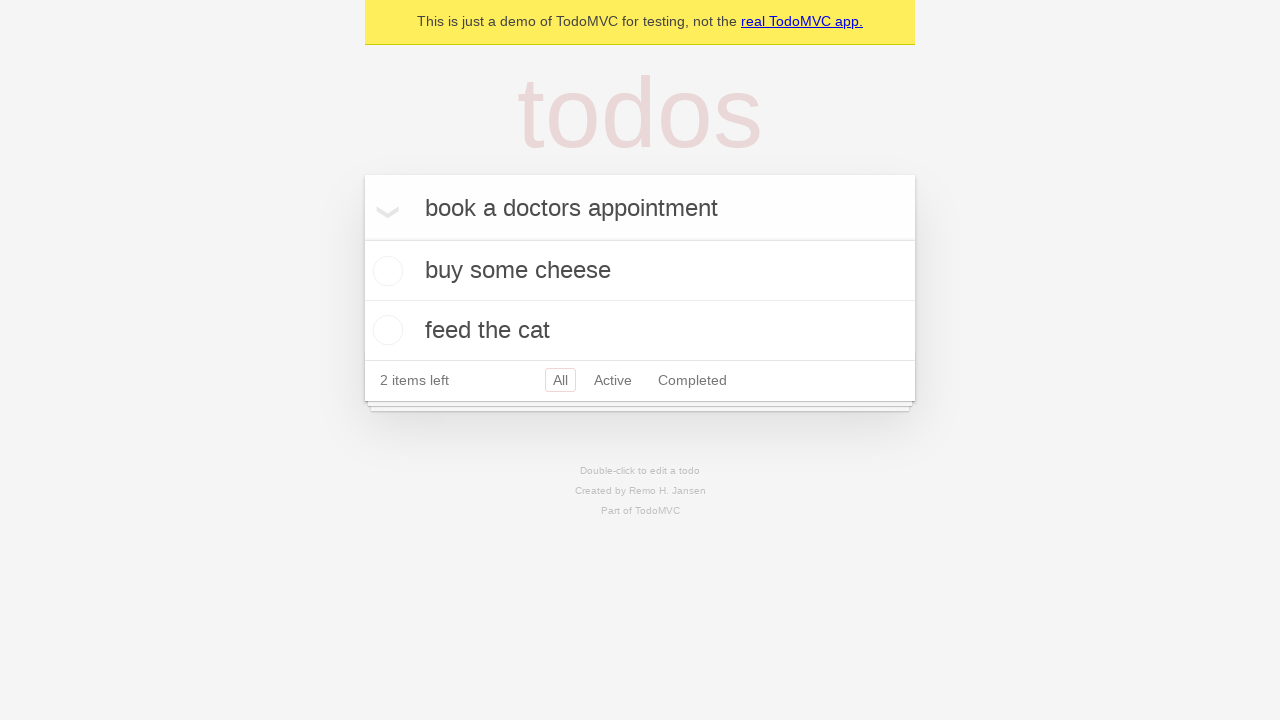

Pressed Enter to create third todo on internal:attr=[placeholder="What needs to be done?"i]
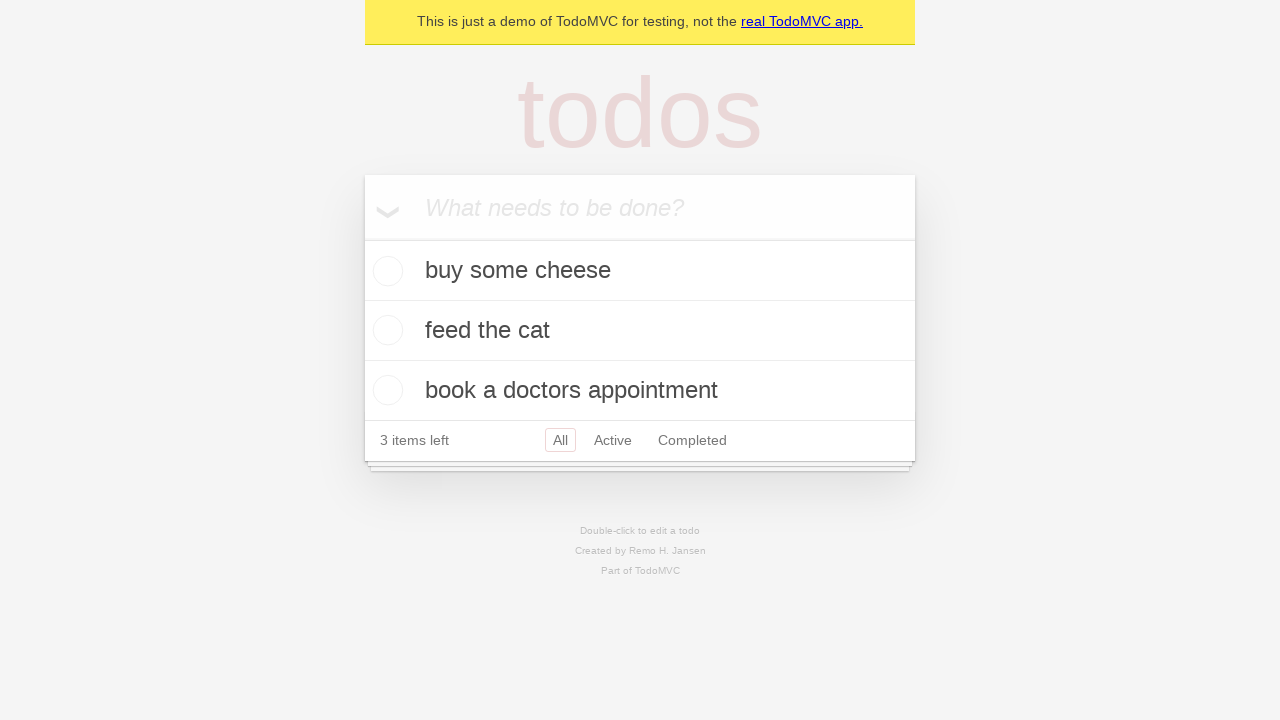

Waited for all three todos to be created in the DOM
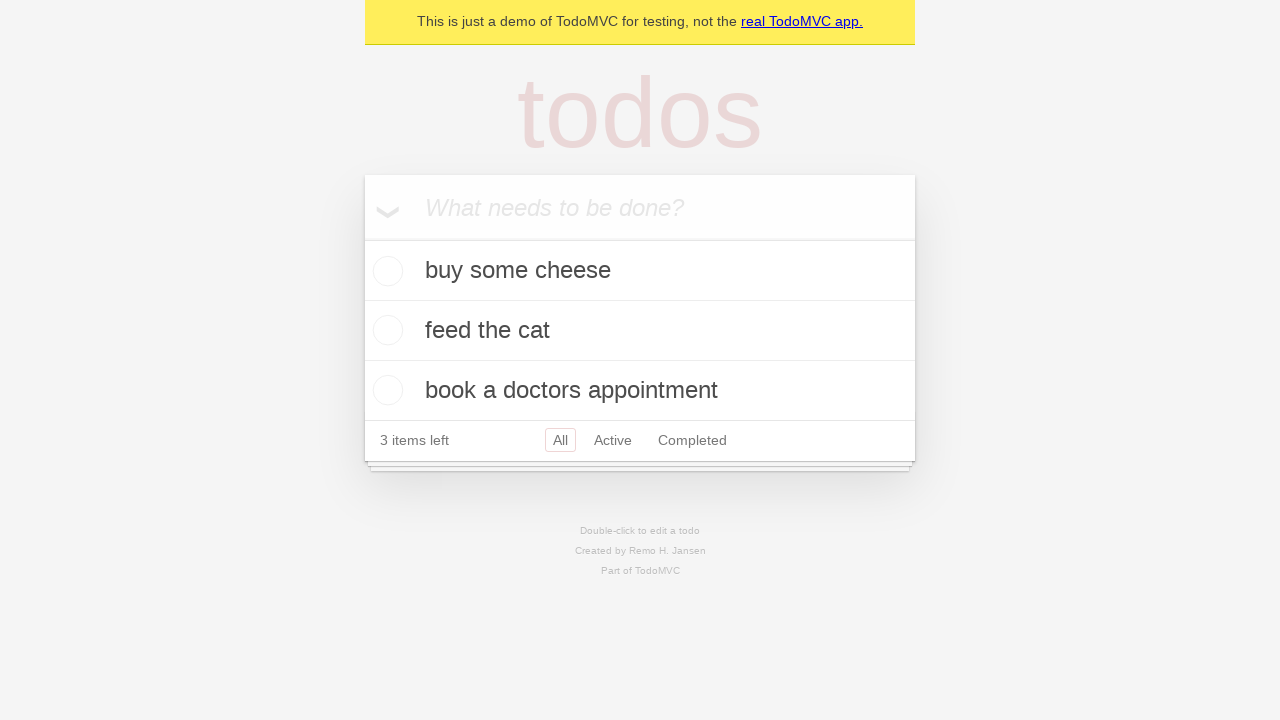

Checked the first todo item as completed at (385, 271) on .todo-list li .toggle >> nth=0
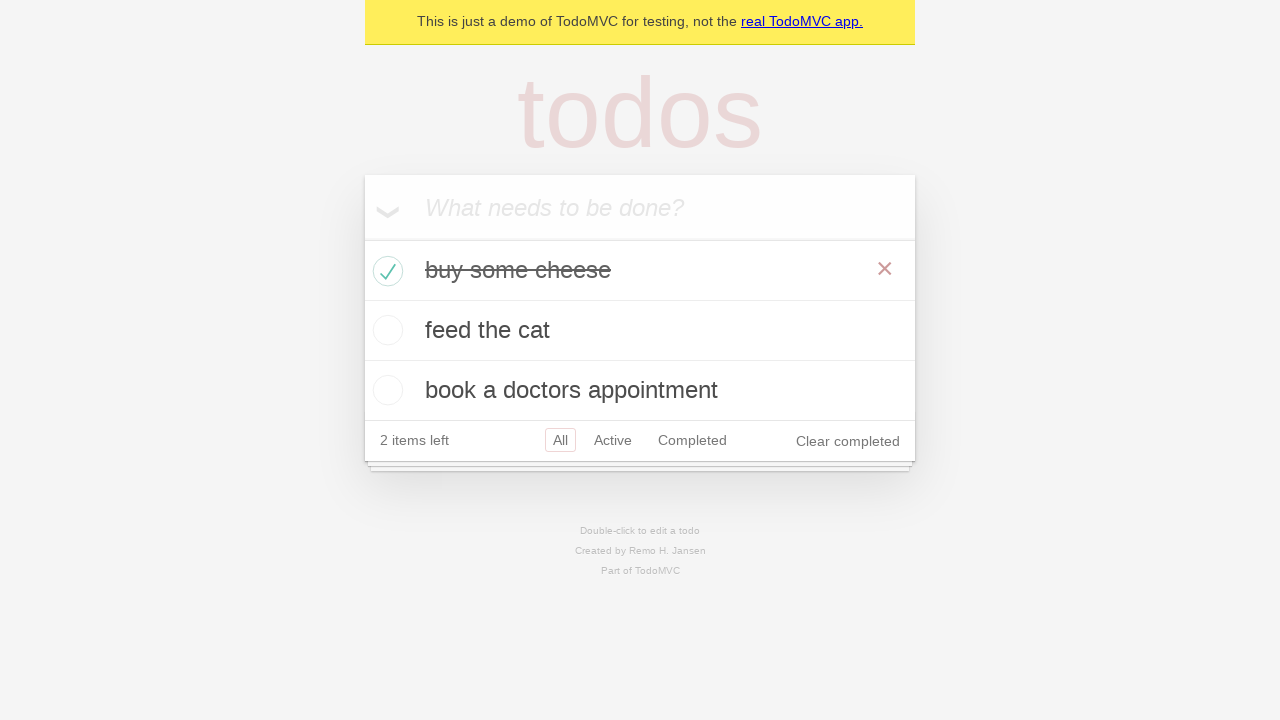

Waited for 'Clear completed' button to appear and verified correct text is displayed
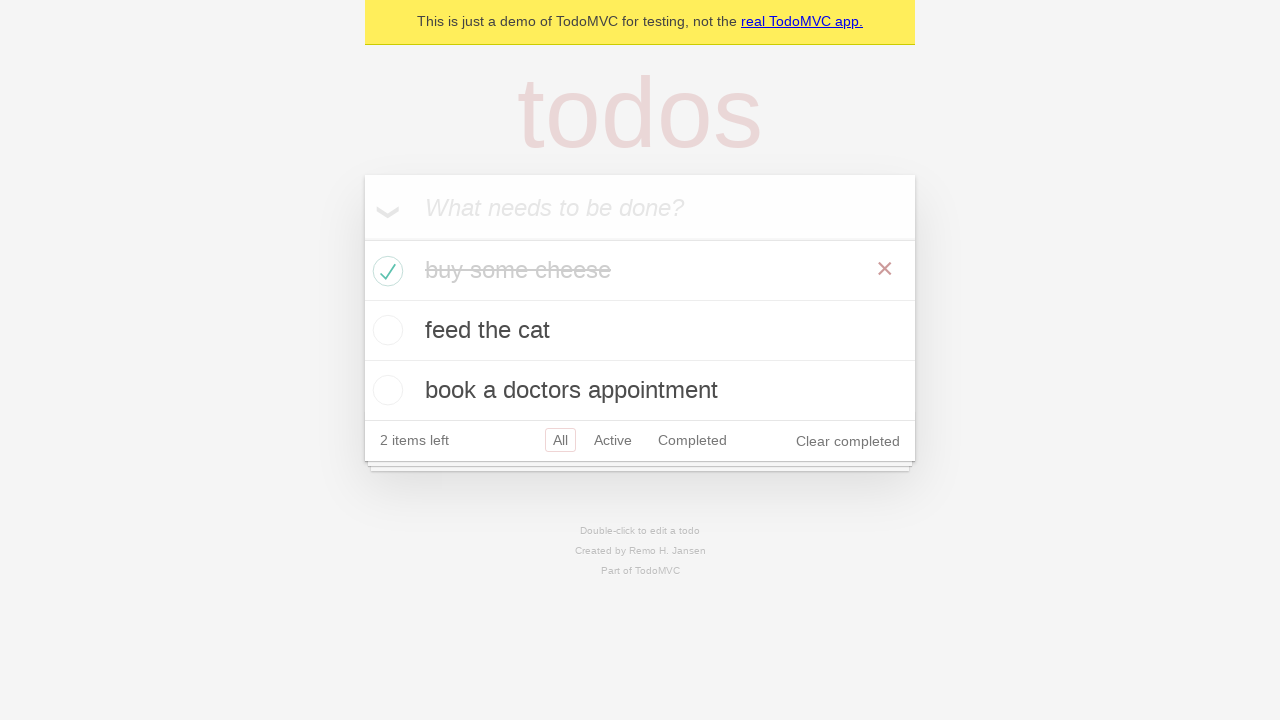

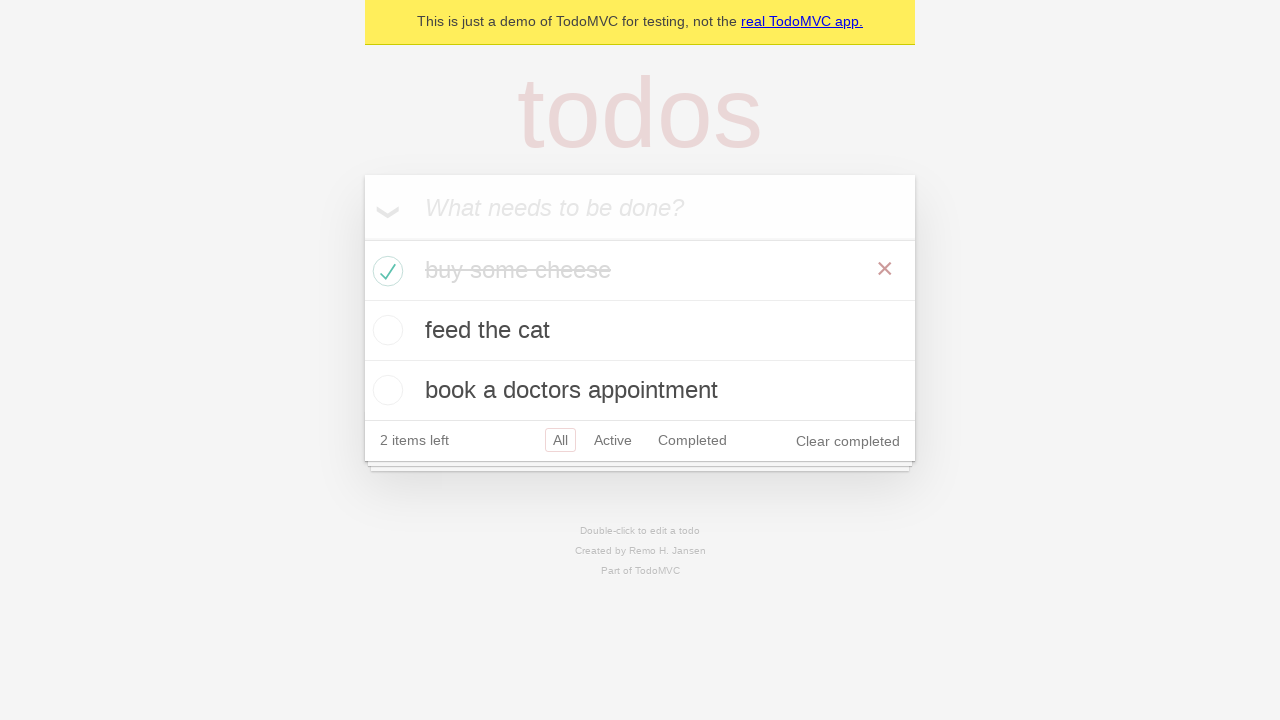